Tests IT-Dog website speed testing functionality by filling in a target host, configuring custom DNS settings in advanced options, and starting a quick test.

Starting URL: https://www.itdog.cn/http/

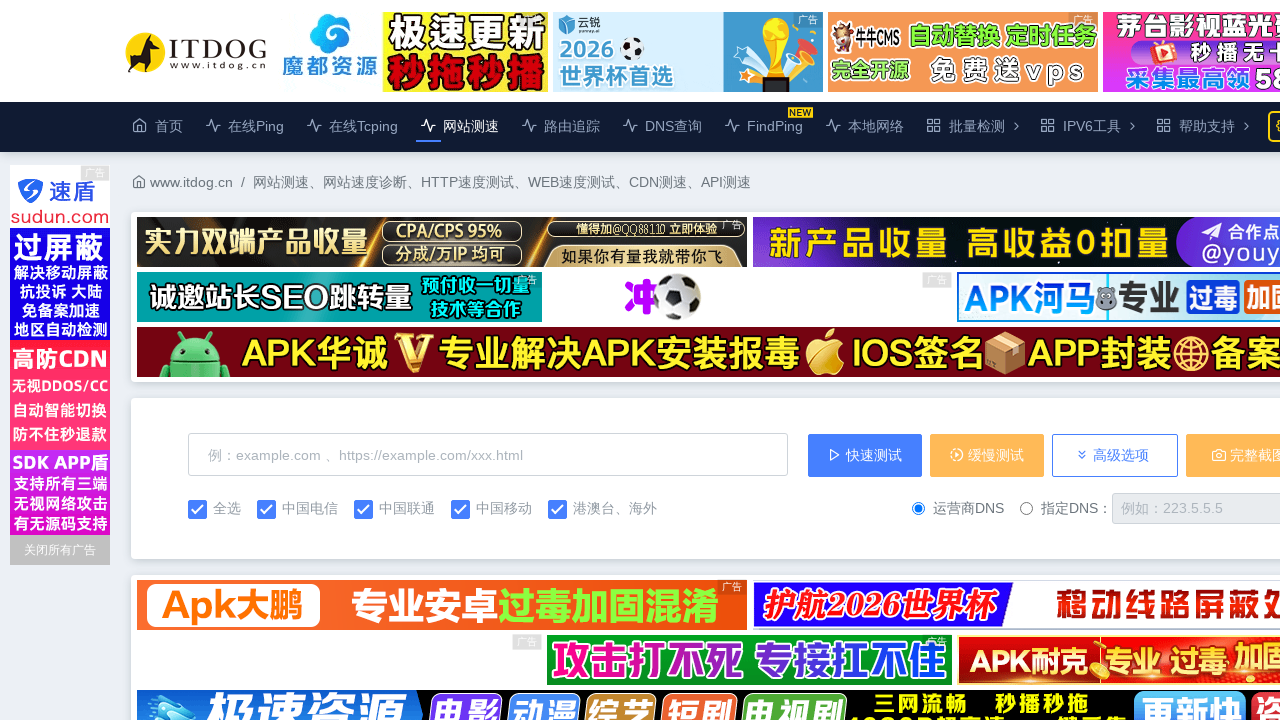

Filled target host field with '1.1.1.1' on internal:attr=[placeholder="例：example.com 、https://example.com/xxx.html"i]
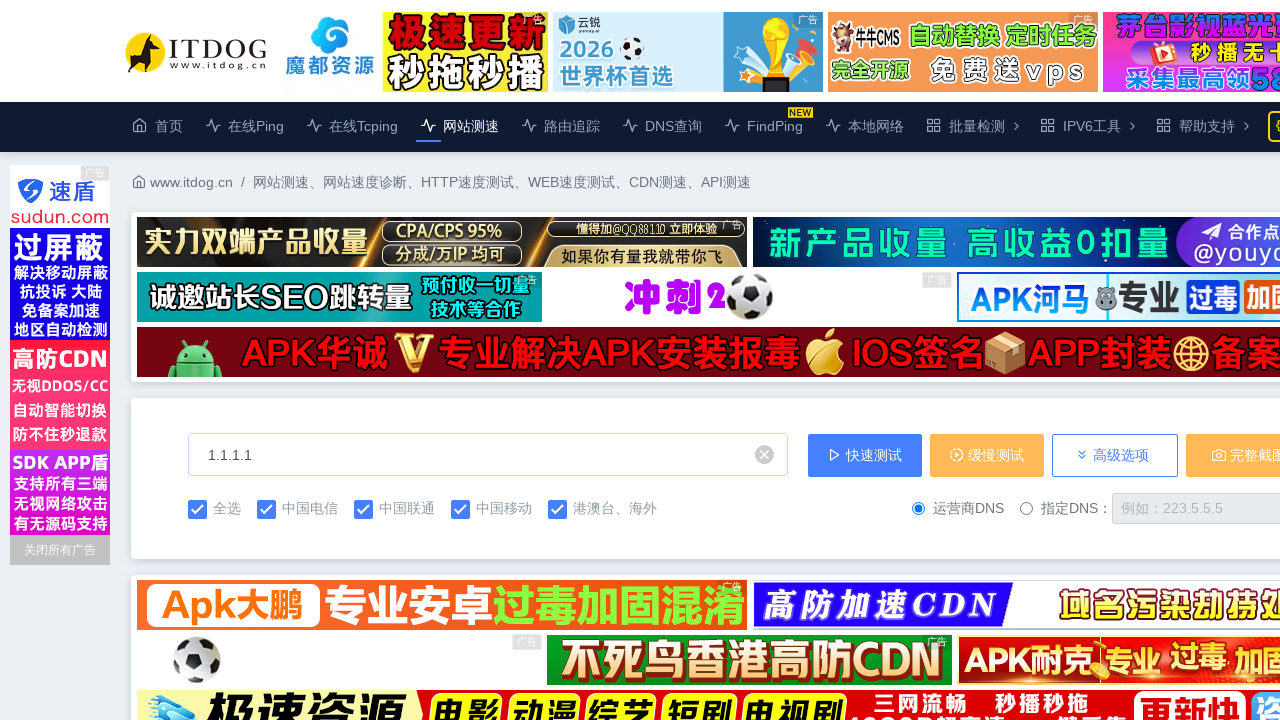

Clicked advanced options button to expand settings at (1115, 455) on internal:role=button[name="高级选项"i]
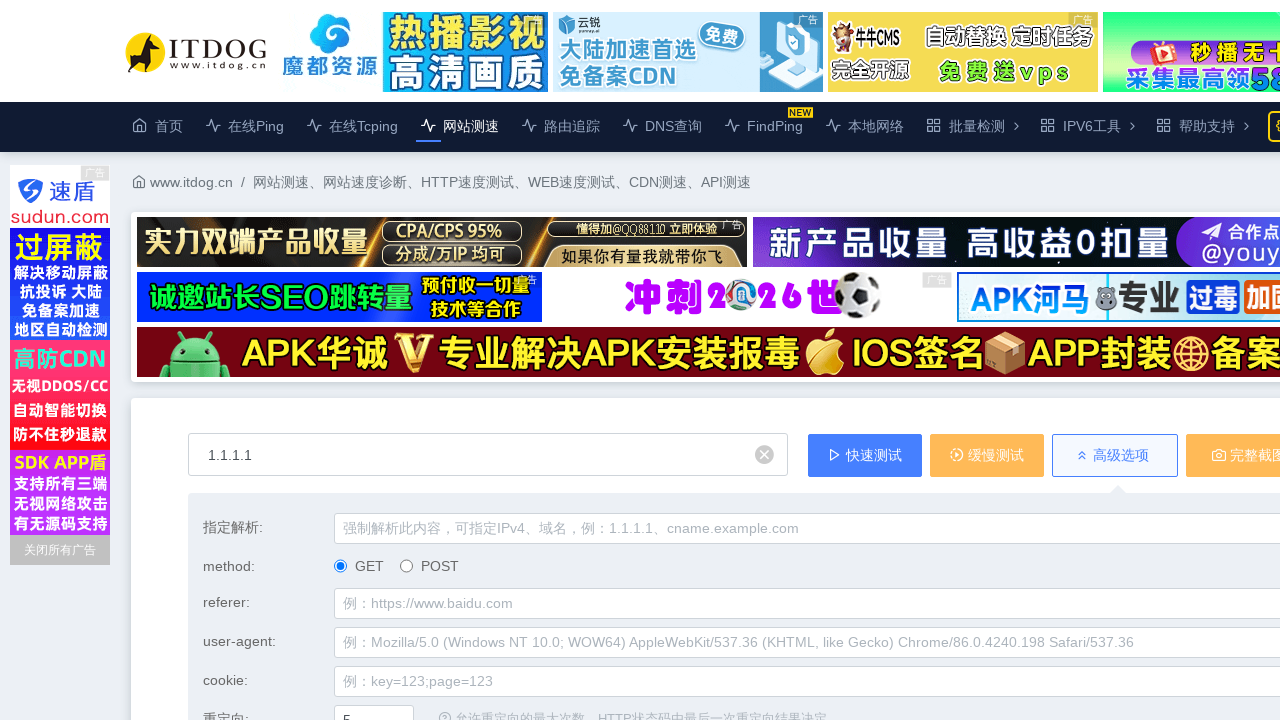

Selected custom DNS server option at (1026, 360) on input[name="dns_server_type"][value="custom"]
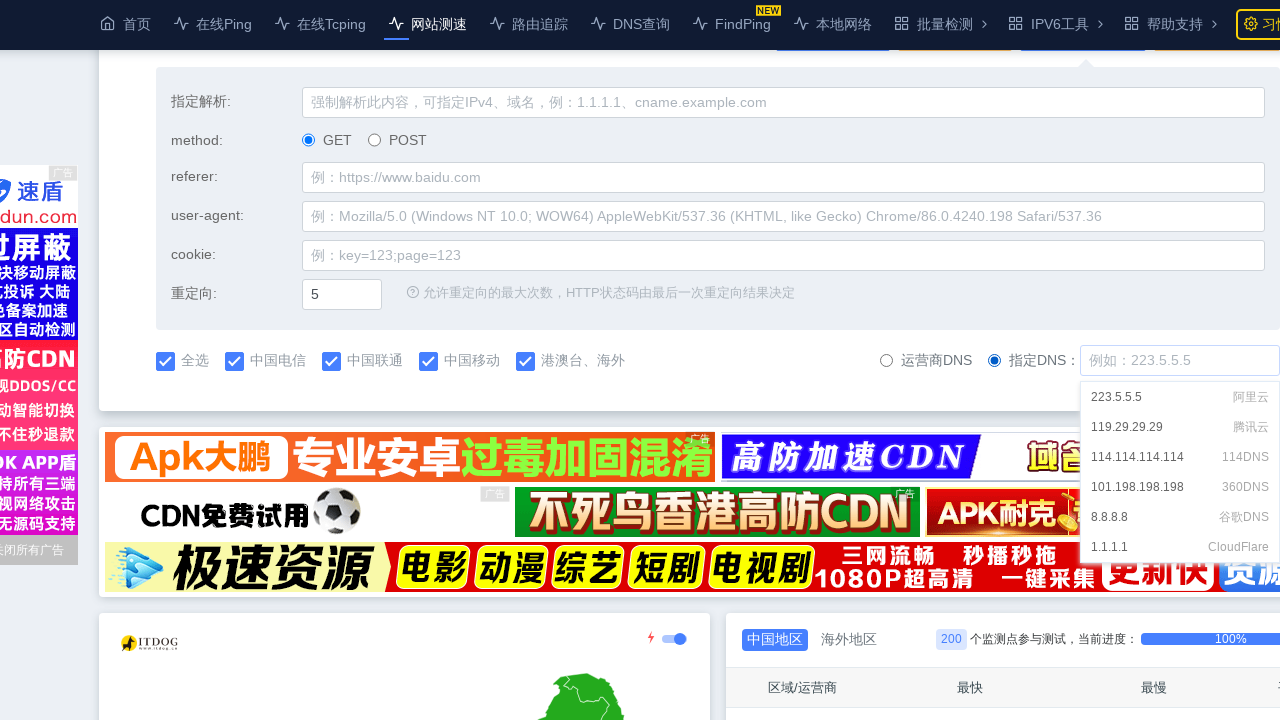

Filled custom DNS server field with '119.29.29.29' on #dns_server
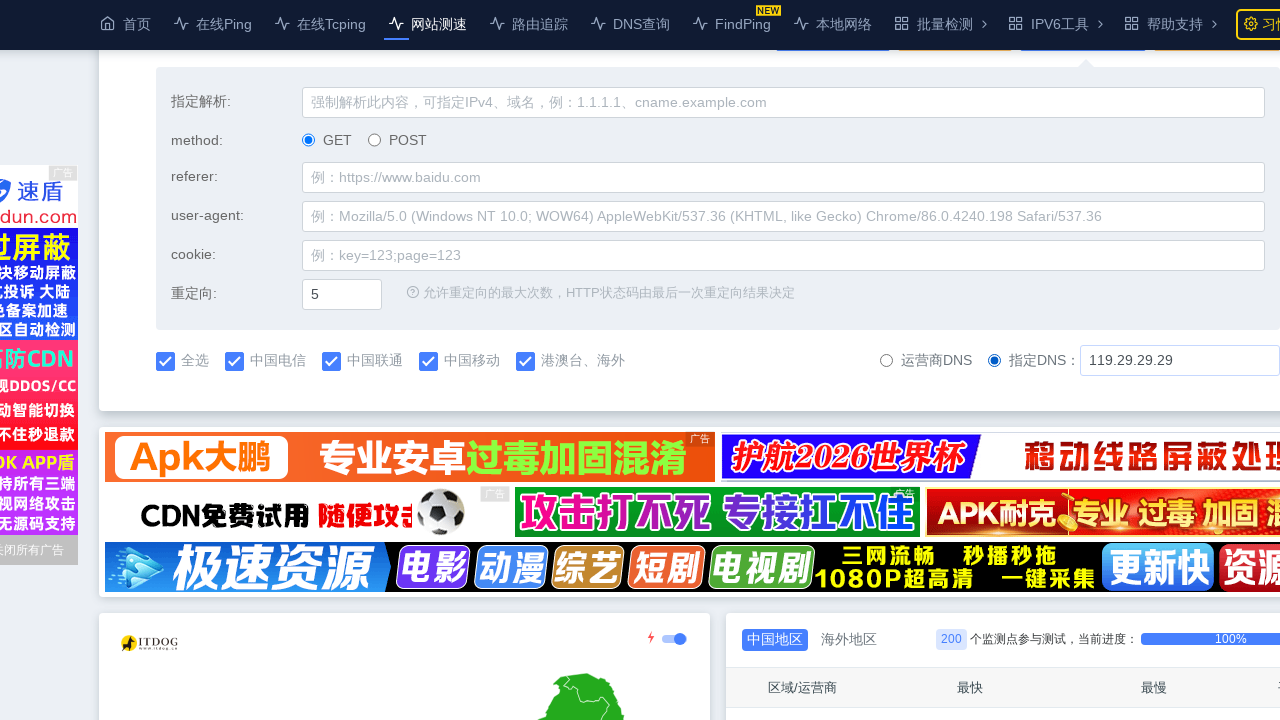

Clicked quick test button to start speed test at (865, 455) on internal:role=button[name="快速测试"i]
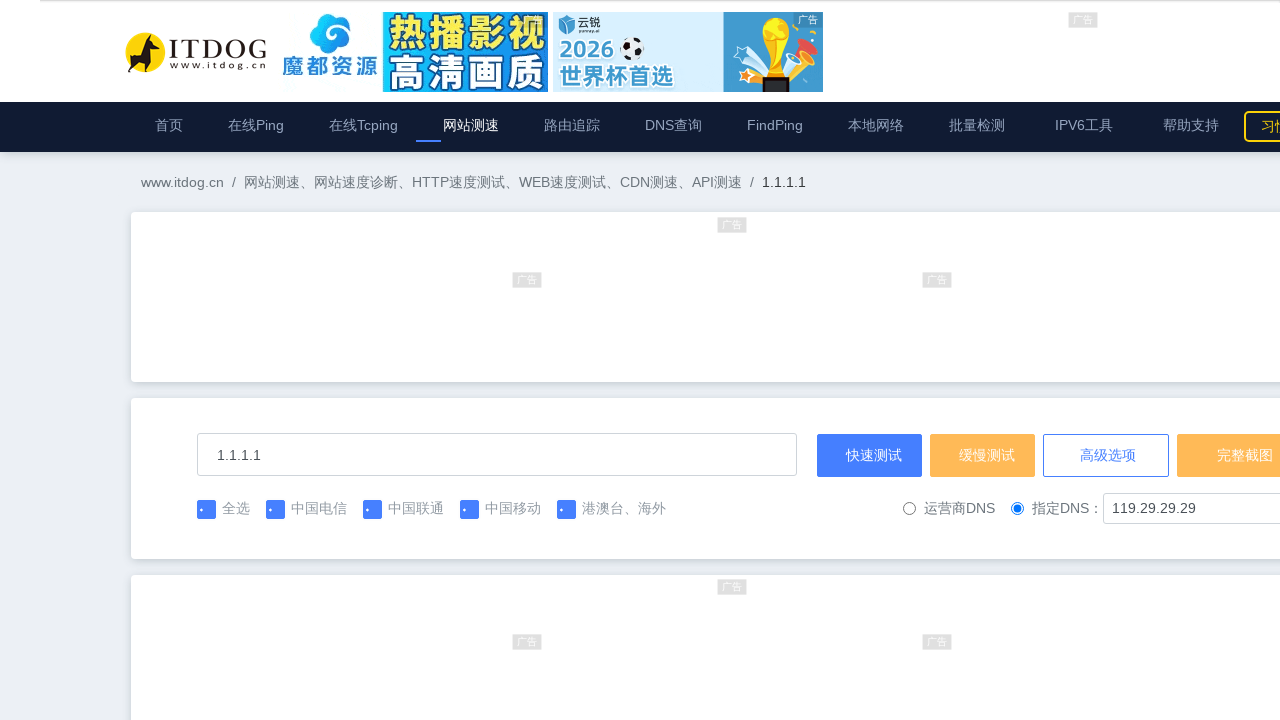

Test results table loaded successfully
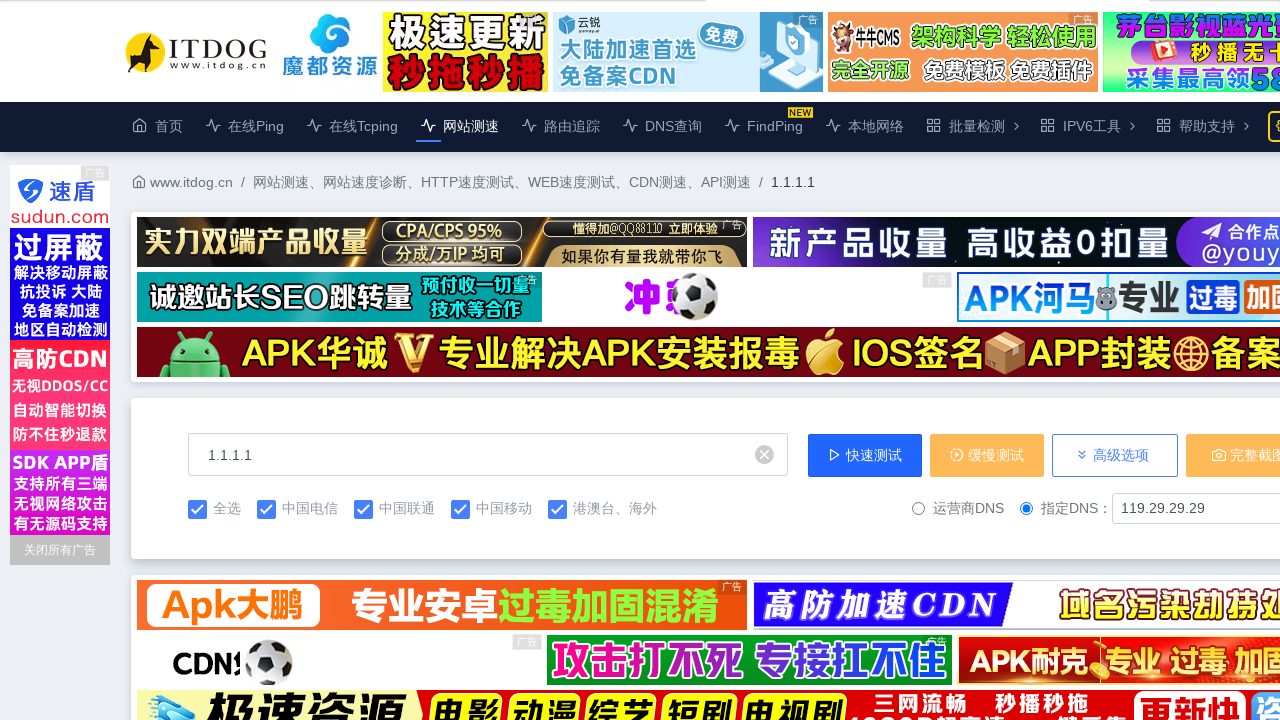

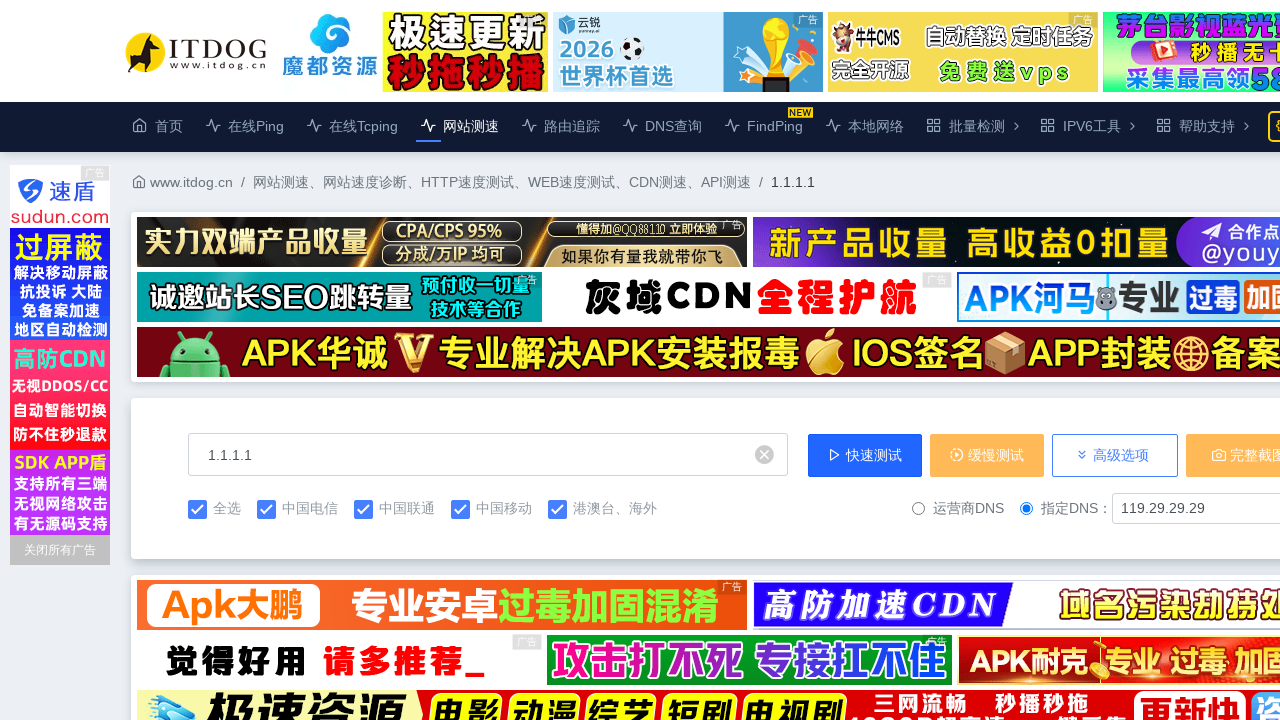